Tests multi-select dropdown functionality by clicking to open dropdown, selecting multiple items, and then deselecting one item

Starting URL: https://semantic-ui.com/modules/dropdown.html

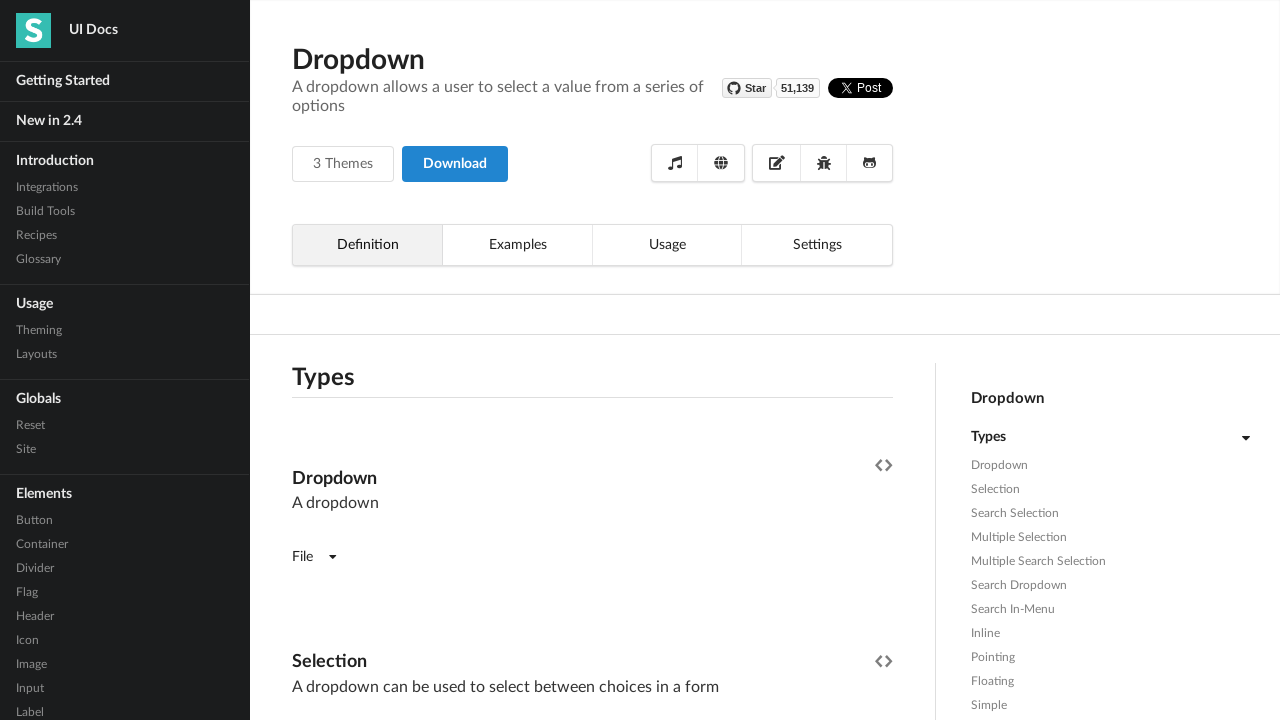

Clicked on multi-select dropdown to open it at (592, 361) on xpath=//*[contains(@class,'ui fluid dropdown selection multiple')]
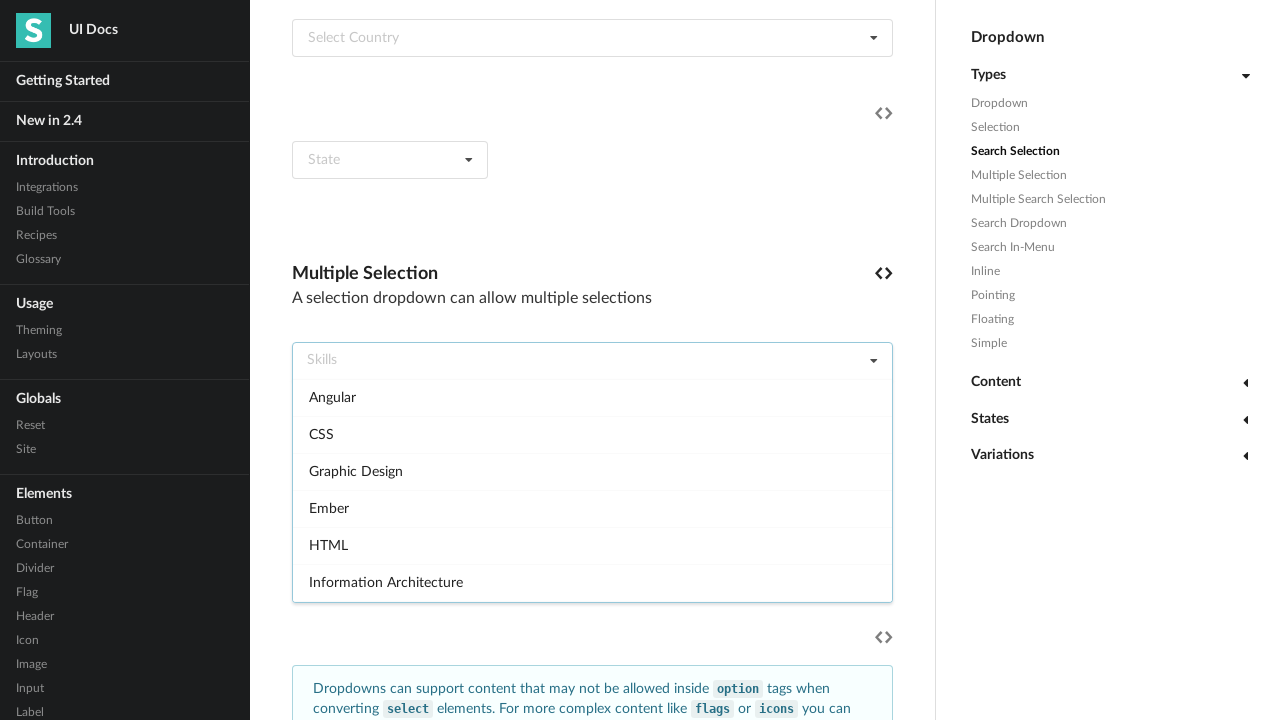

Dropdown items became visible
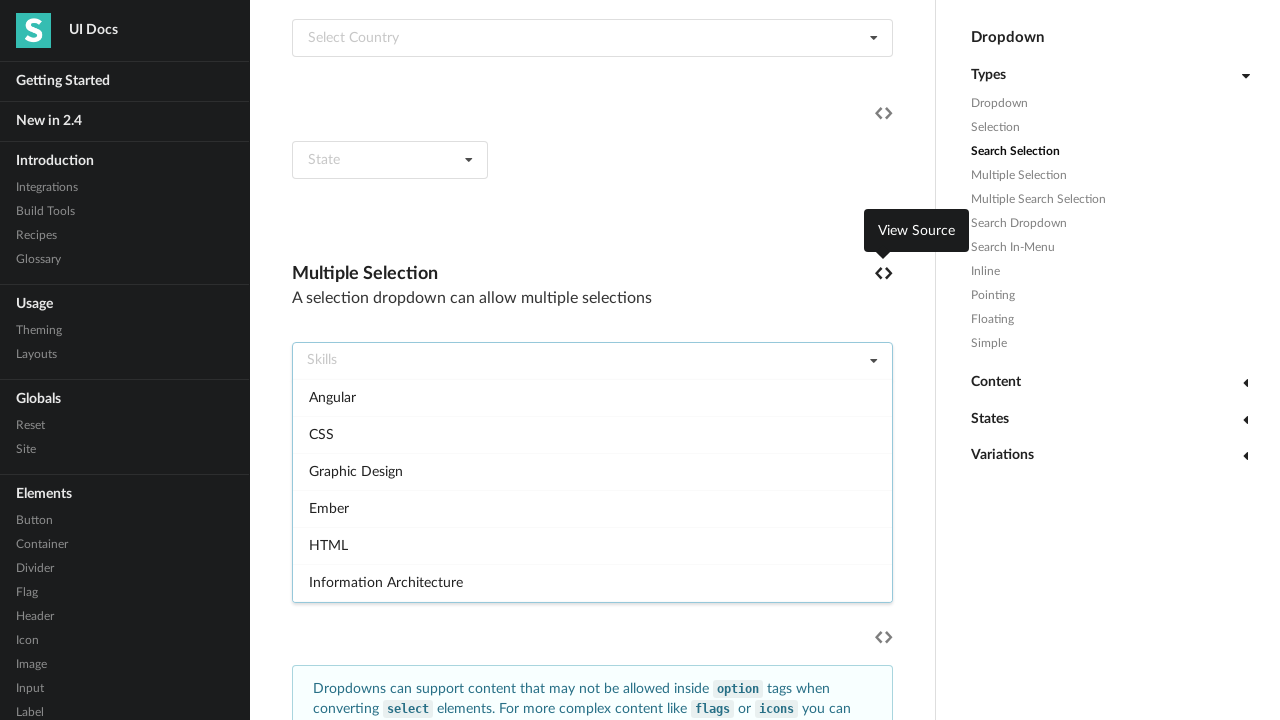

Retrieved all dropdown items
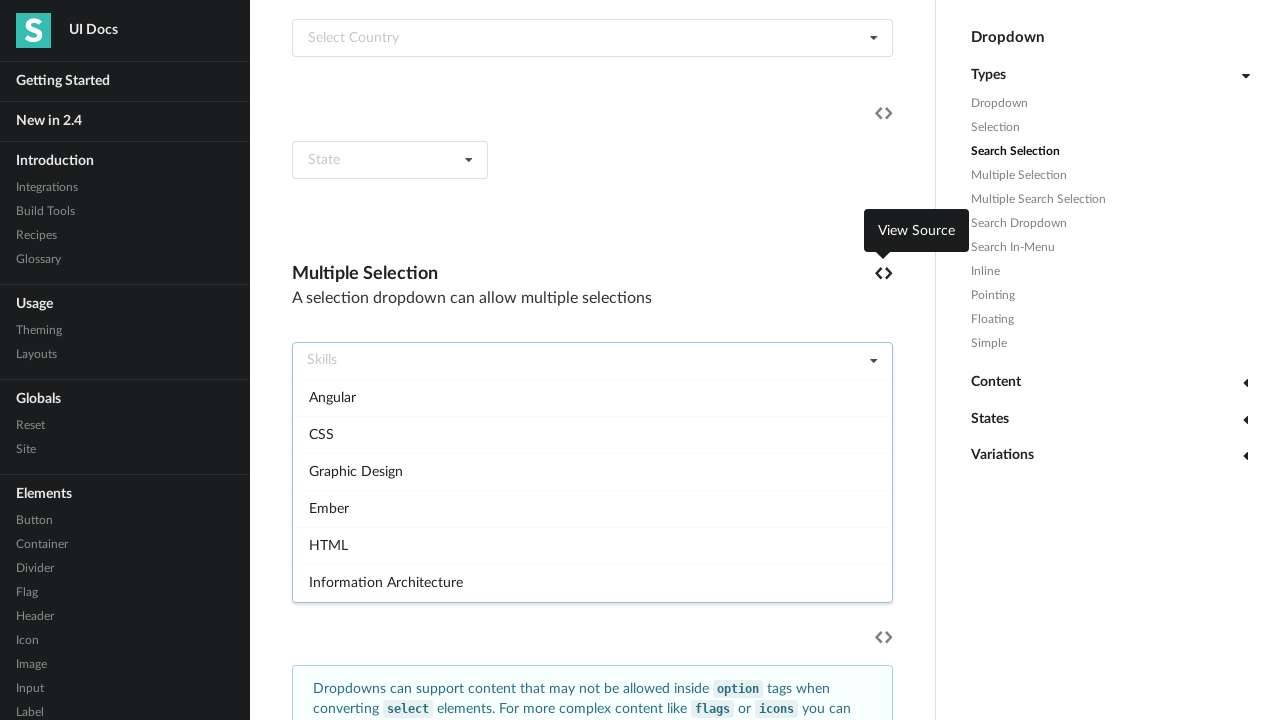

Selected 6th dropdown item at (592, 582) on xpath=//*[contains(@class,'ui fluid dropdown selection multiple')]/child::div[2]
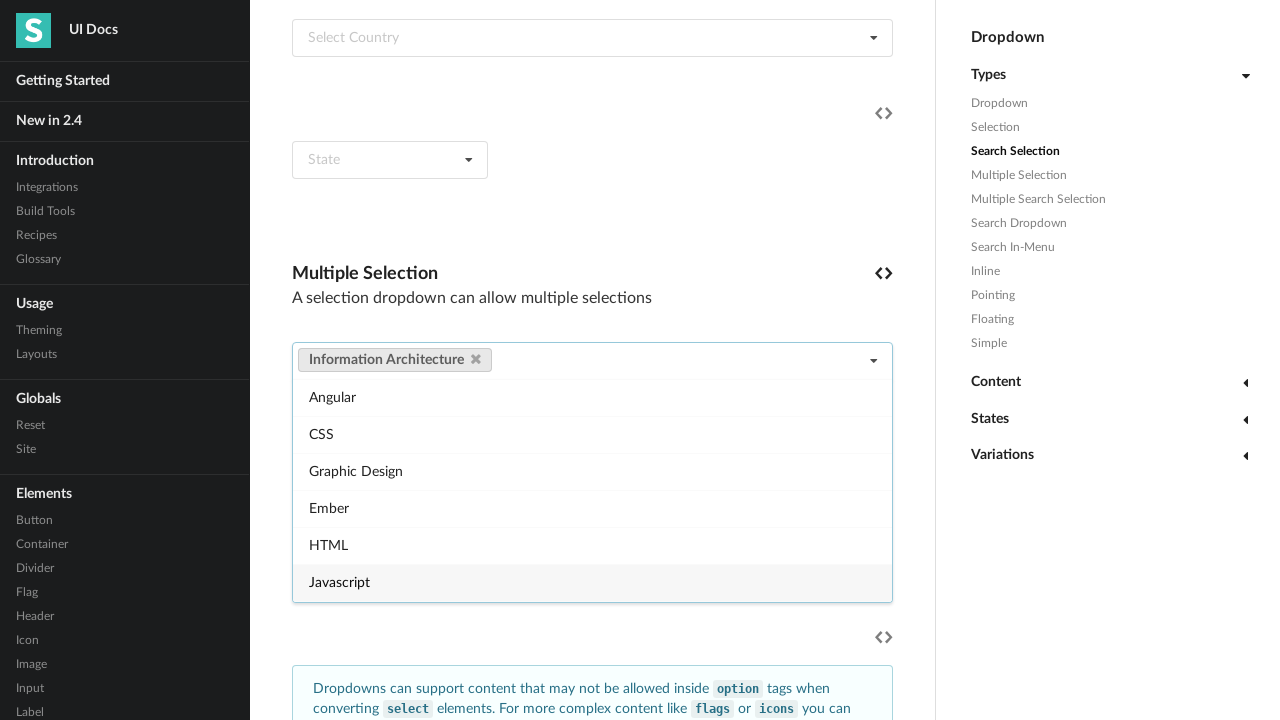

Selected 8th dropdown item at (592, 583) on xpath=//*[contains(@class,'ui fluid dropdown selection multiple')]/child::div[2]
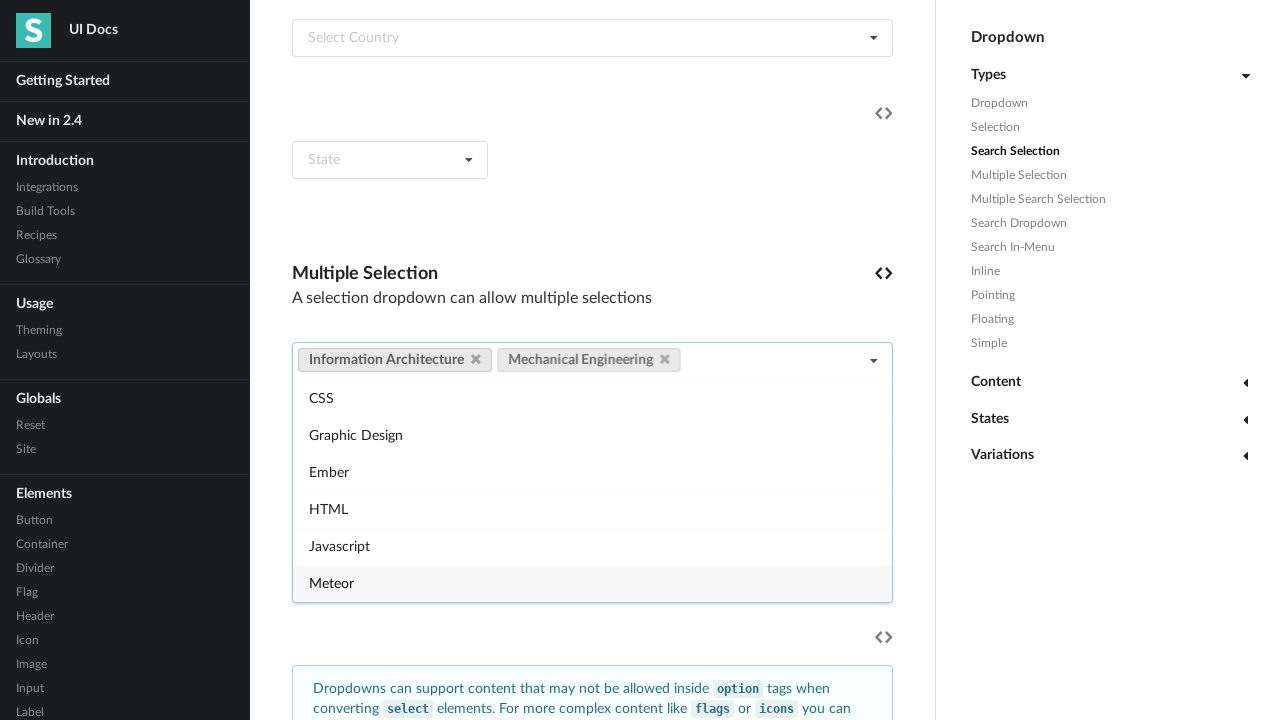

Selected 18th dropdown item at (592, 583) on xpath=//*[contains(@class,'ui fluid dropdown selection multiple')]/child::div[2]
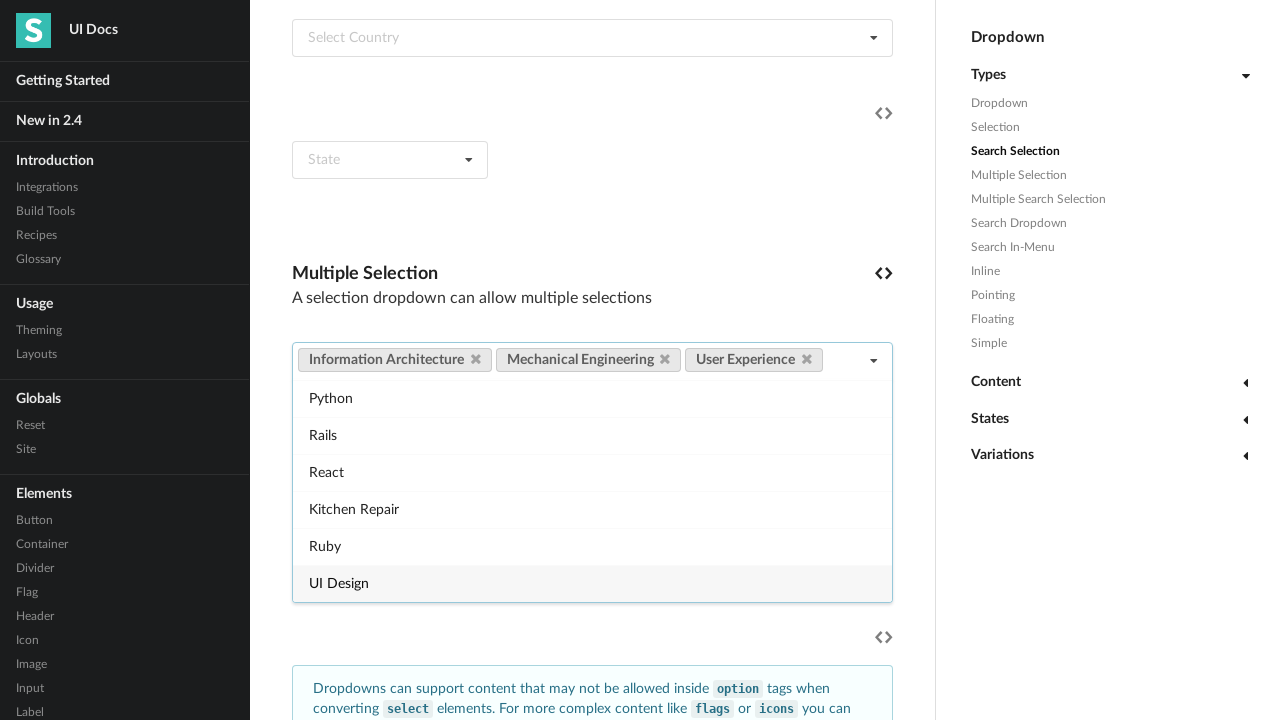

Deselected the 2nd selected item by clicking its remove icon at (665, 359) on xpath=//*[contains(@class,'ui fluid dropdown selection multiple')]/a[2]/i
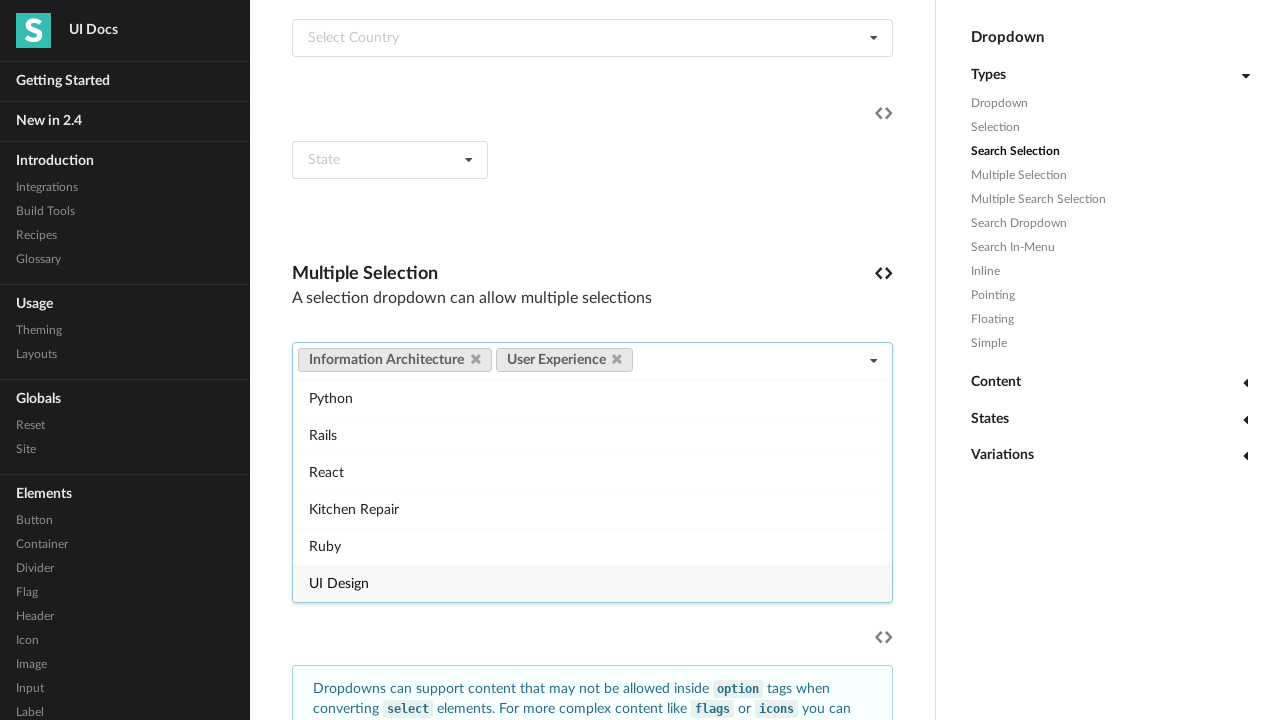

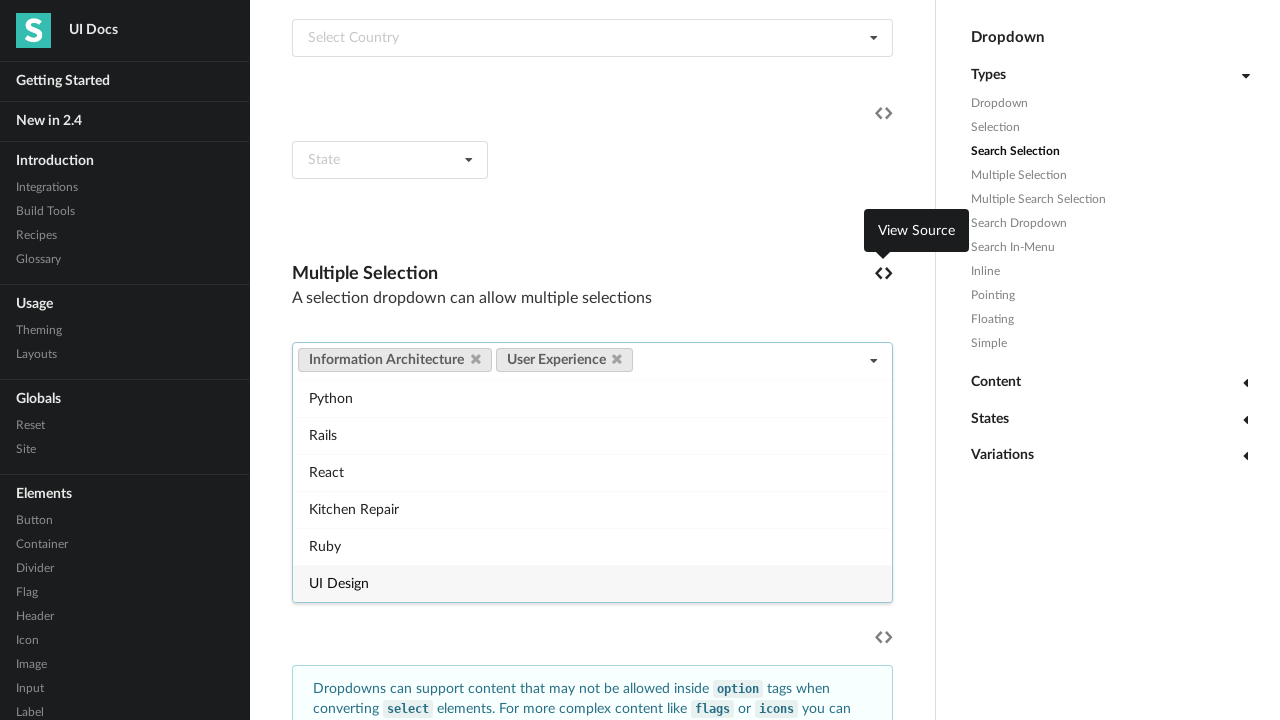